Navigates to an automation practice page and interacts with a table containing course information by locating and verifying table elements

Starting URL: https://rahulshettyacademy.com/AutomationPractice/

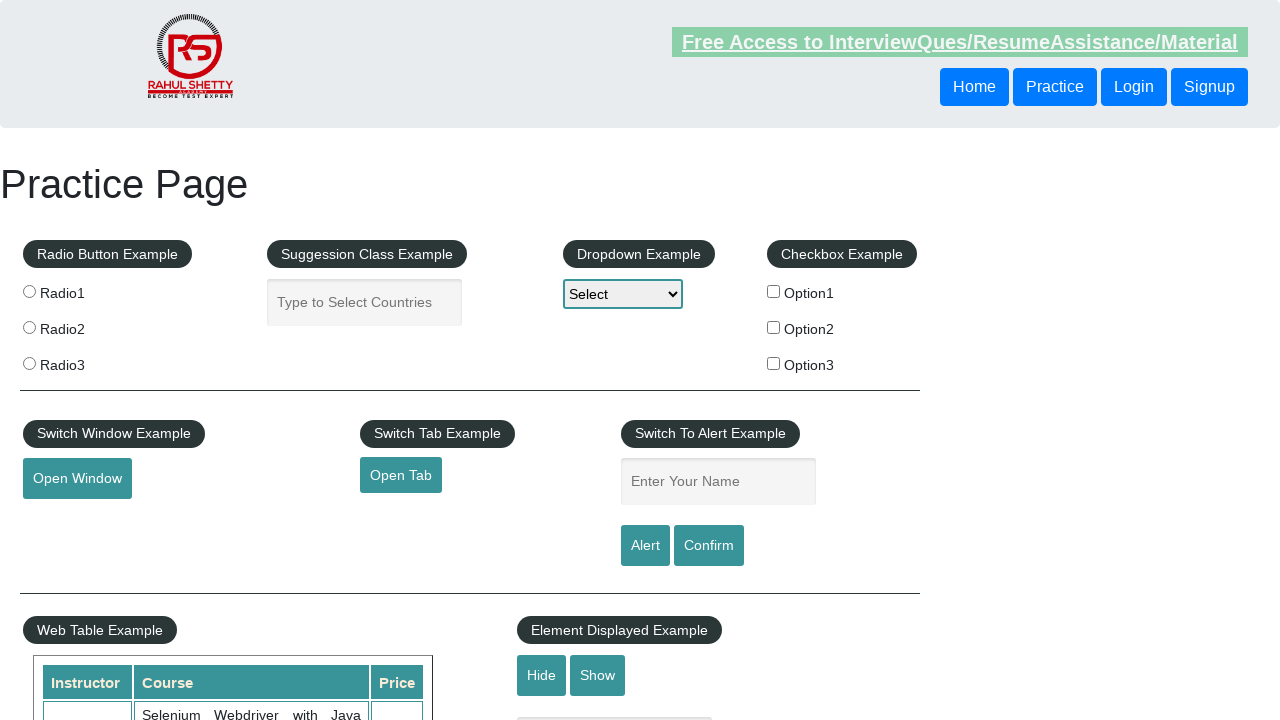

Waited for table with courses to be visible
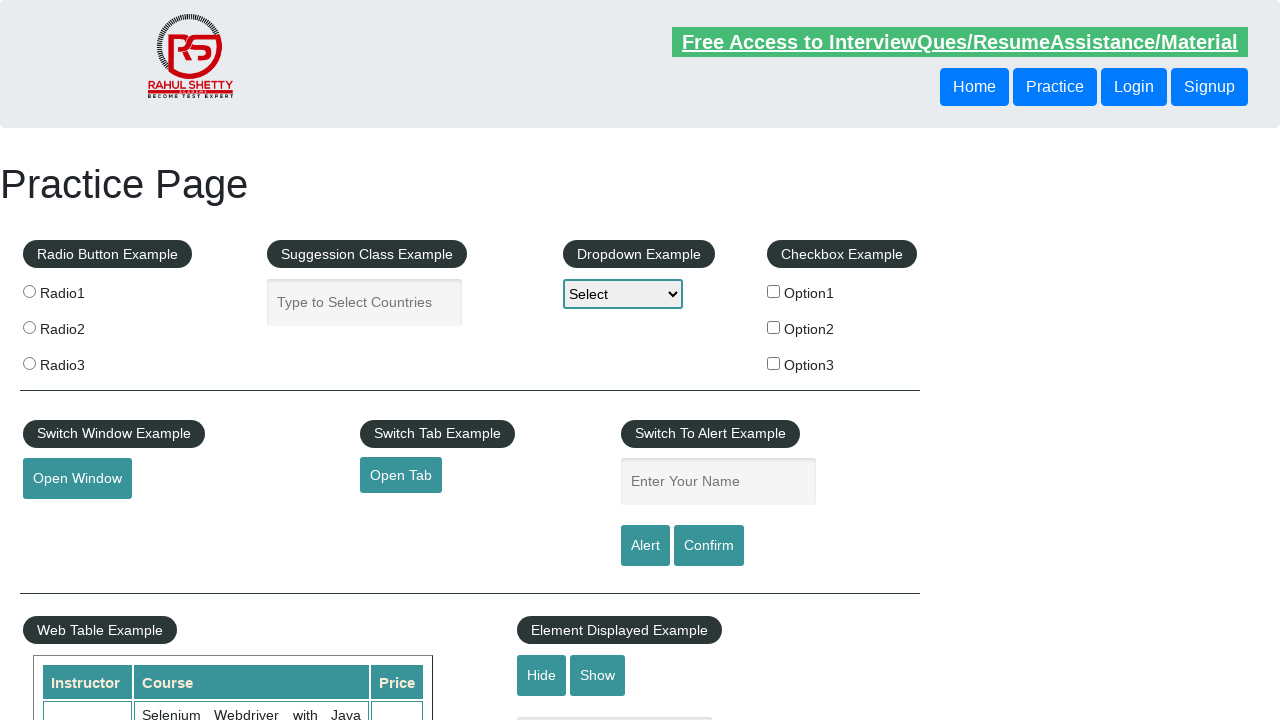

Verified table headers are present
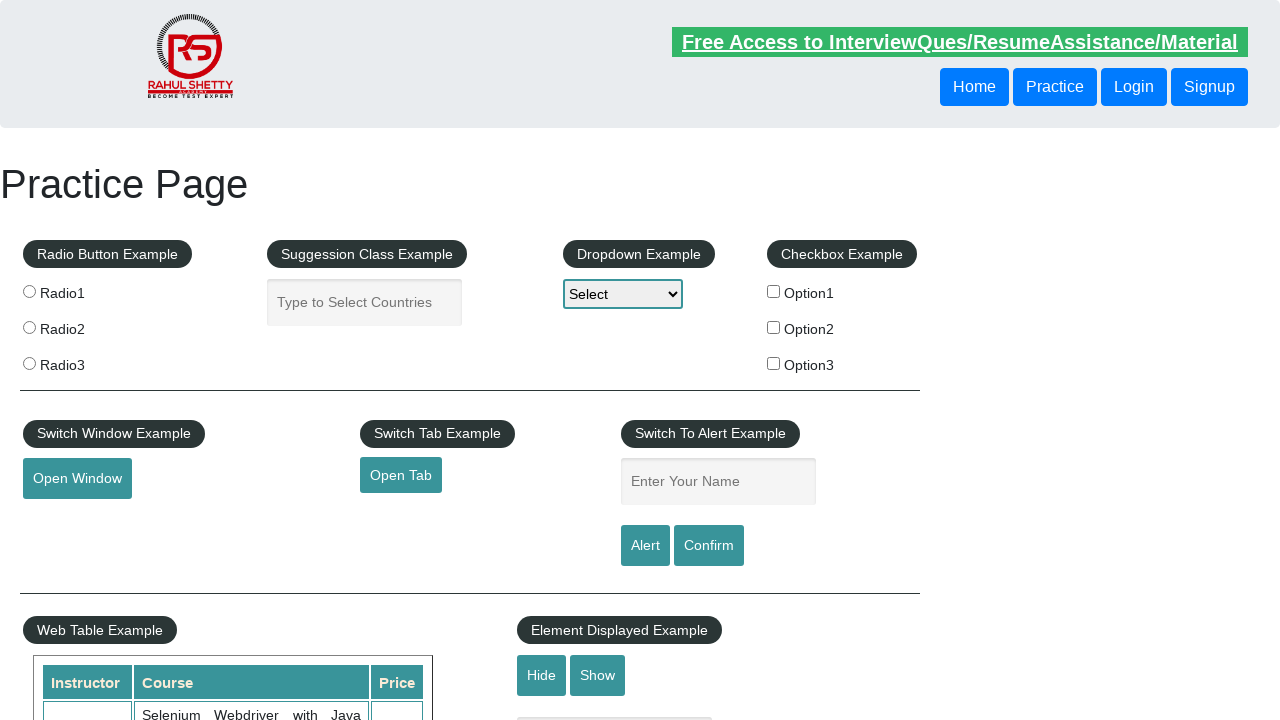

Verified table rows are present
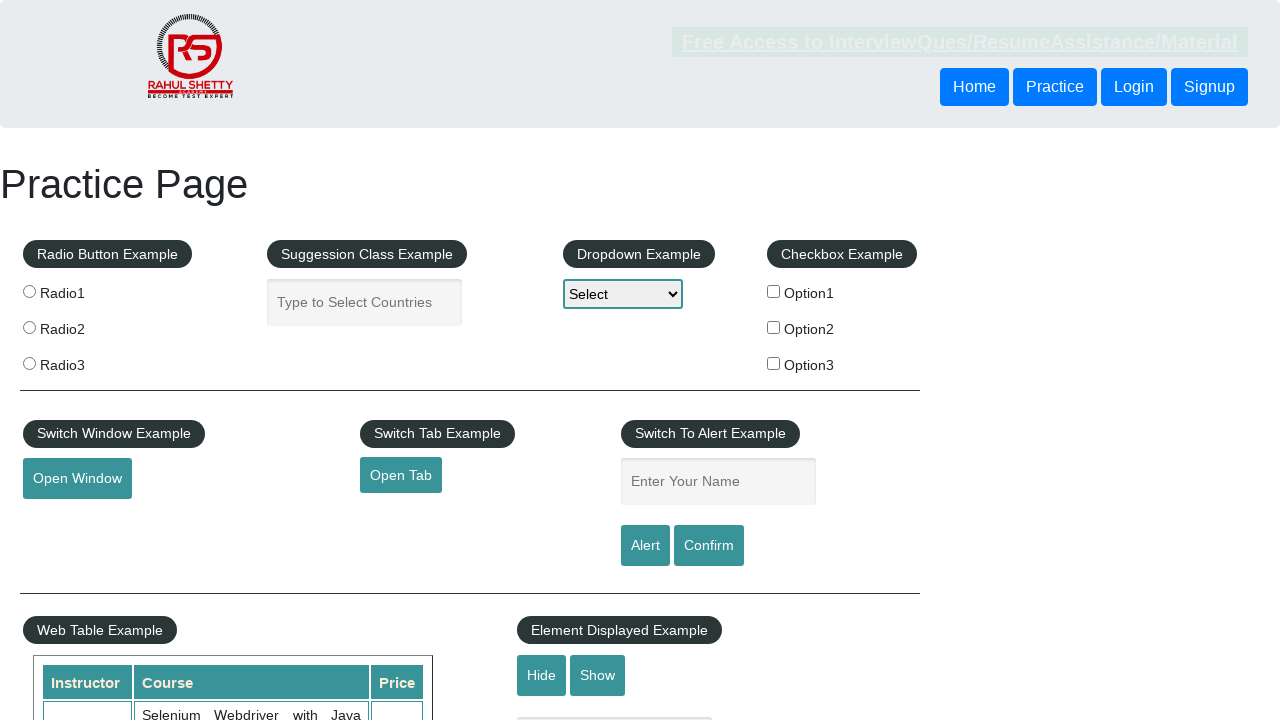

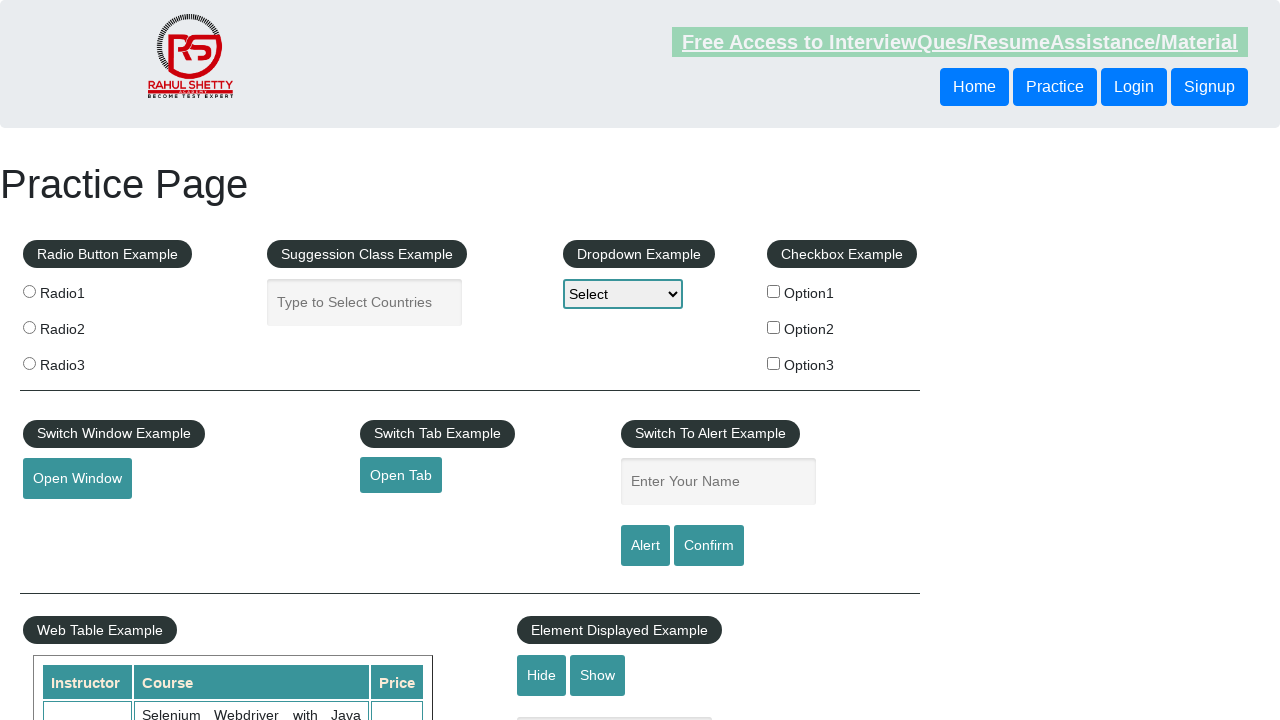